Tests form submission by clicking a link with a calculated number, then filling out a form with first name, last name, city, and country fields before submitting.

Starting URL: http://suninjuly.github.io/find_link_text.html

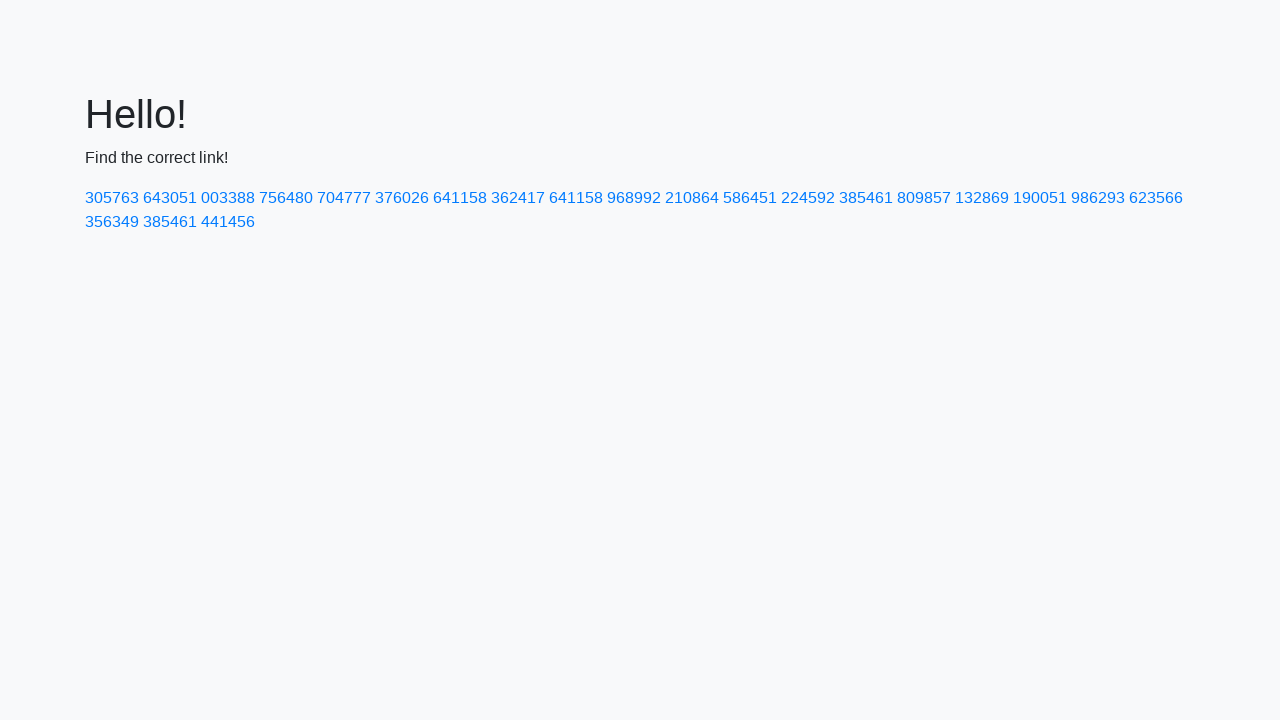

Clicked link with calculated text '224592' at (808, 198) on text=224592
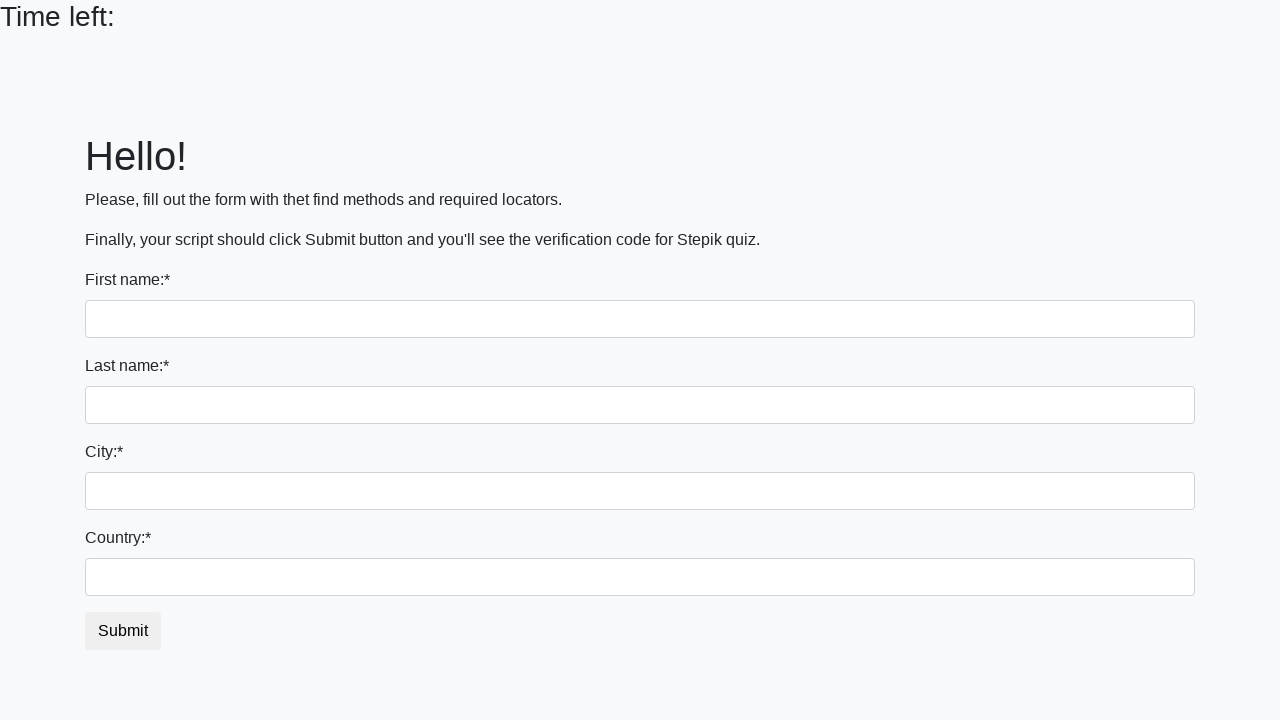

Filled first name field with 'Clarence' on input
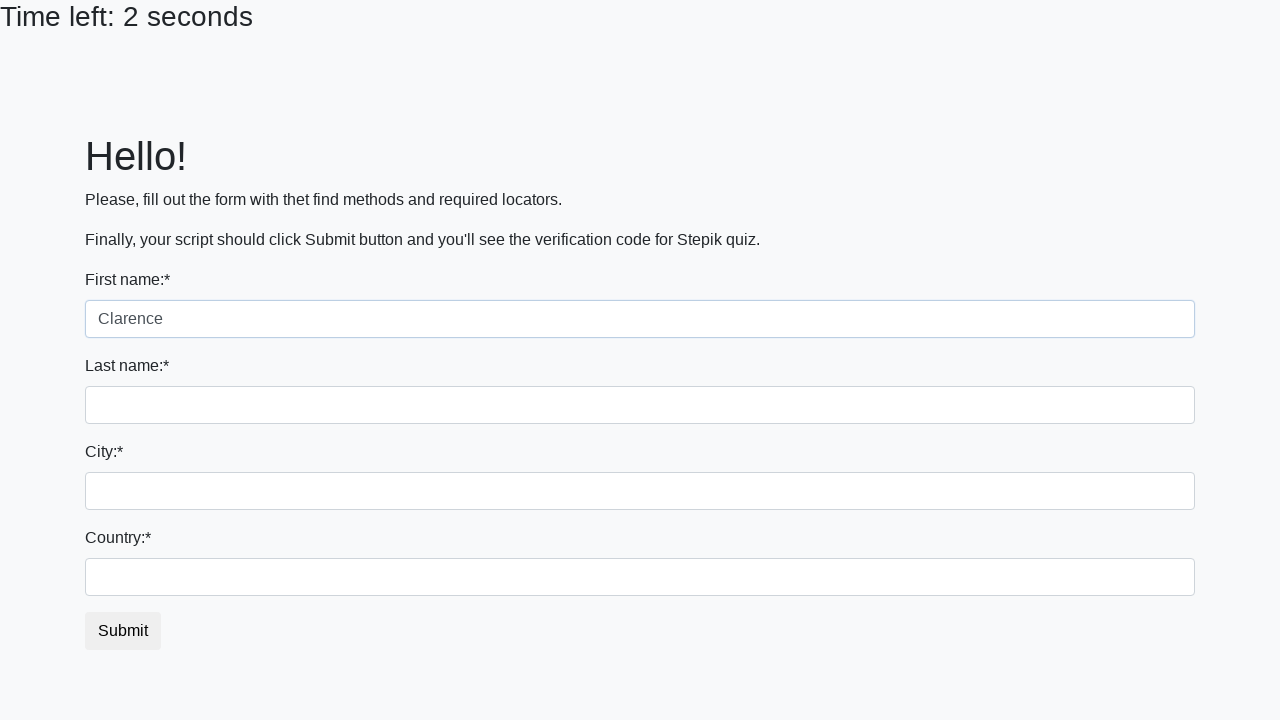

Filled last name field with 'Fishman' on input[name='last_name']
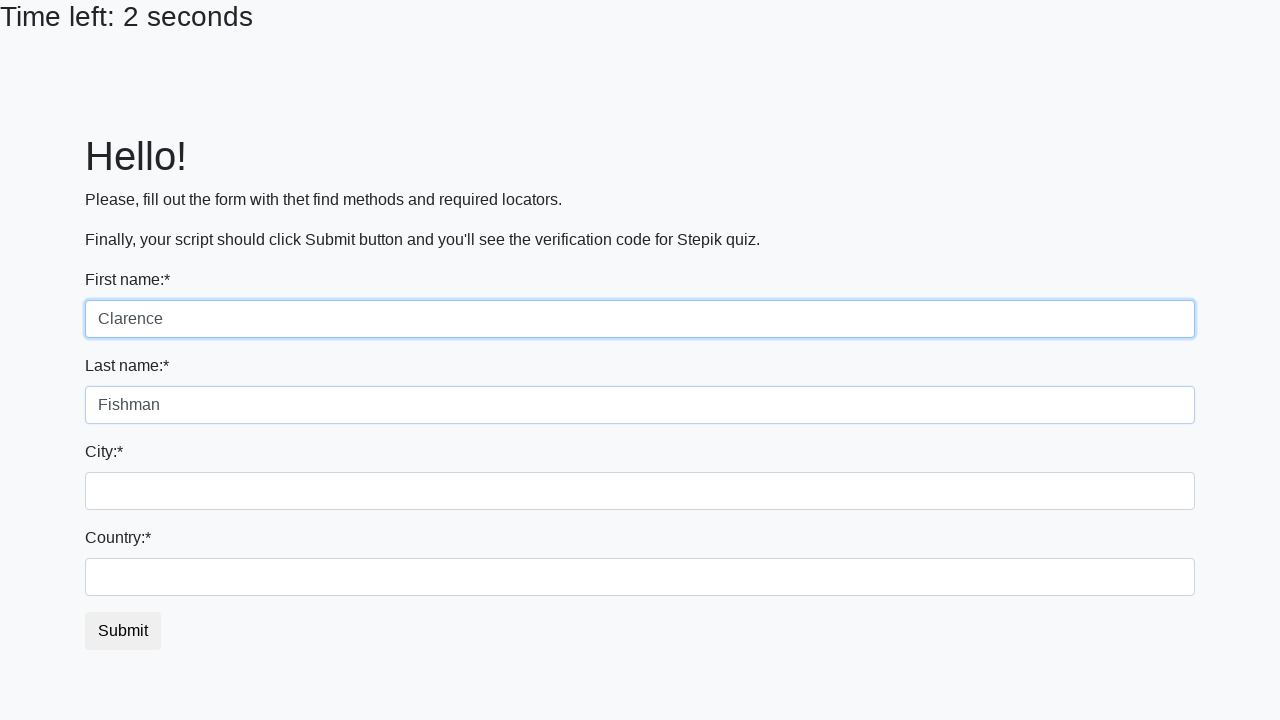

Filled city field with 'Moscow' on .city
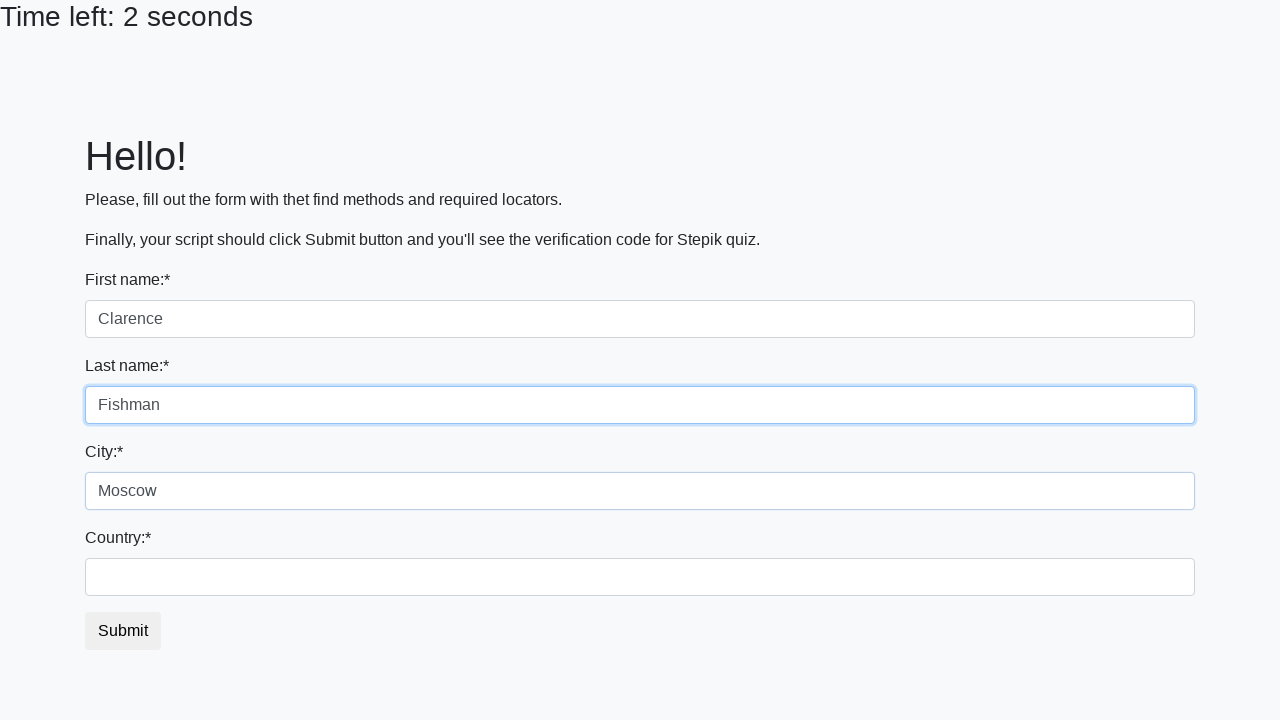

Filled country field with 'Russia' on #country
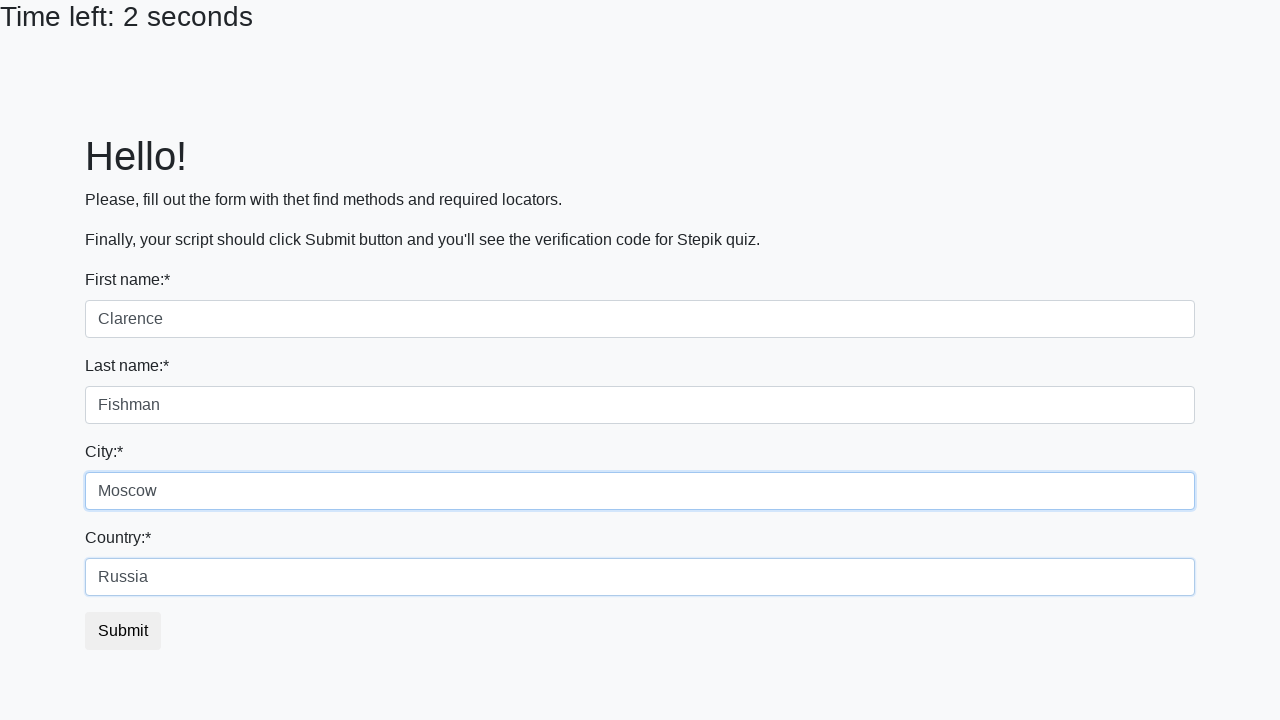

Clicked submit button to submit form at (123, 631) on button.btn
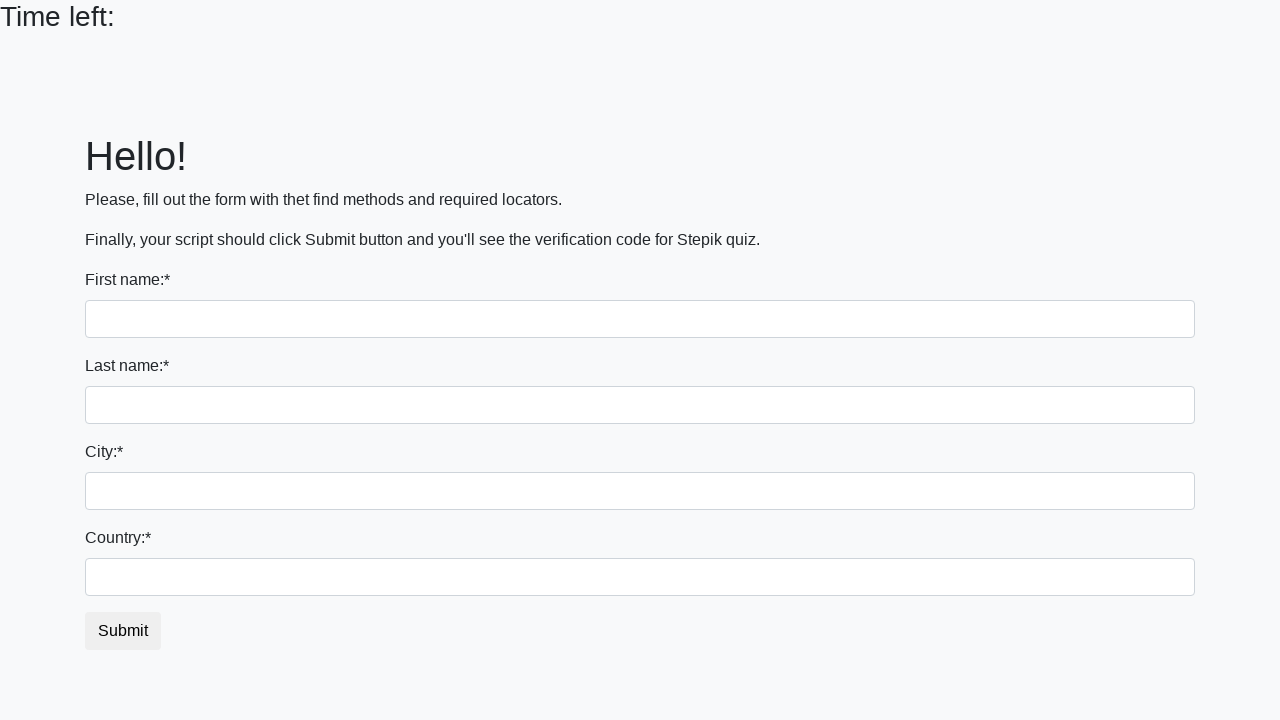

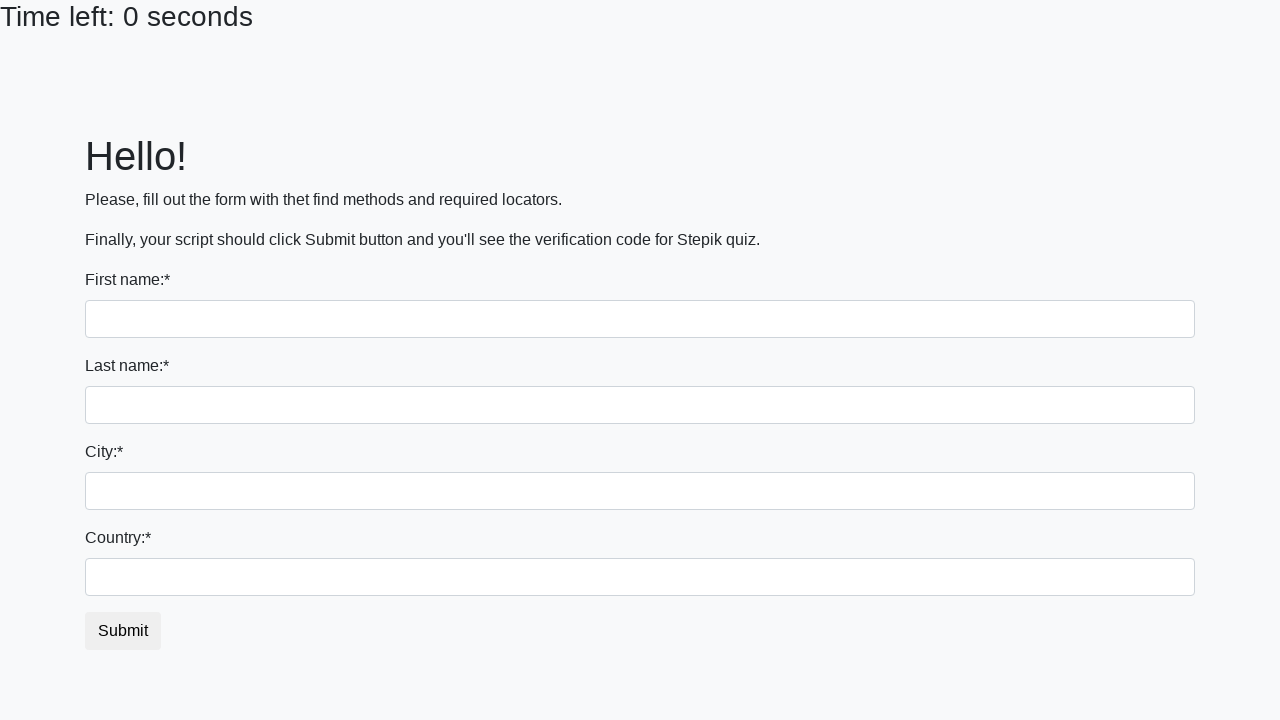